Tests the search functionality on Python.org by entering a search query and submitting the form

Starting URL: https://www.python.org

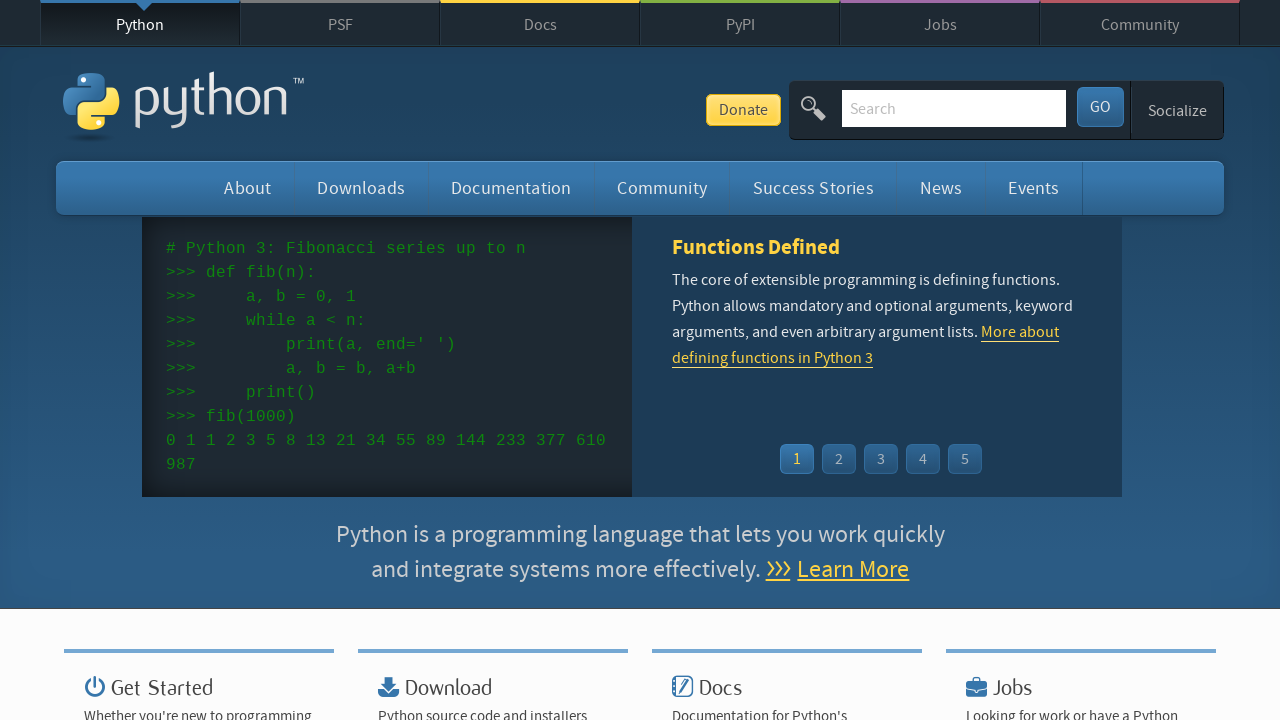

Filled search box with 'pycon' query on input[name='q']
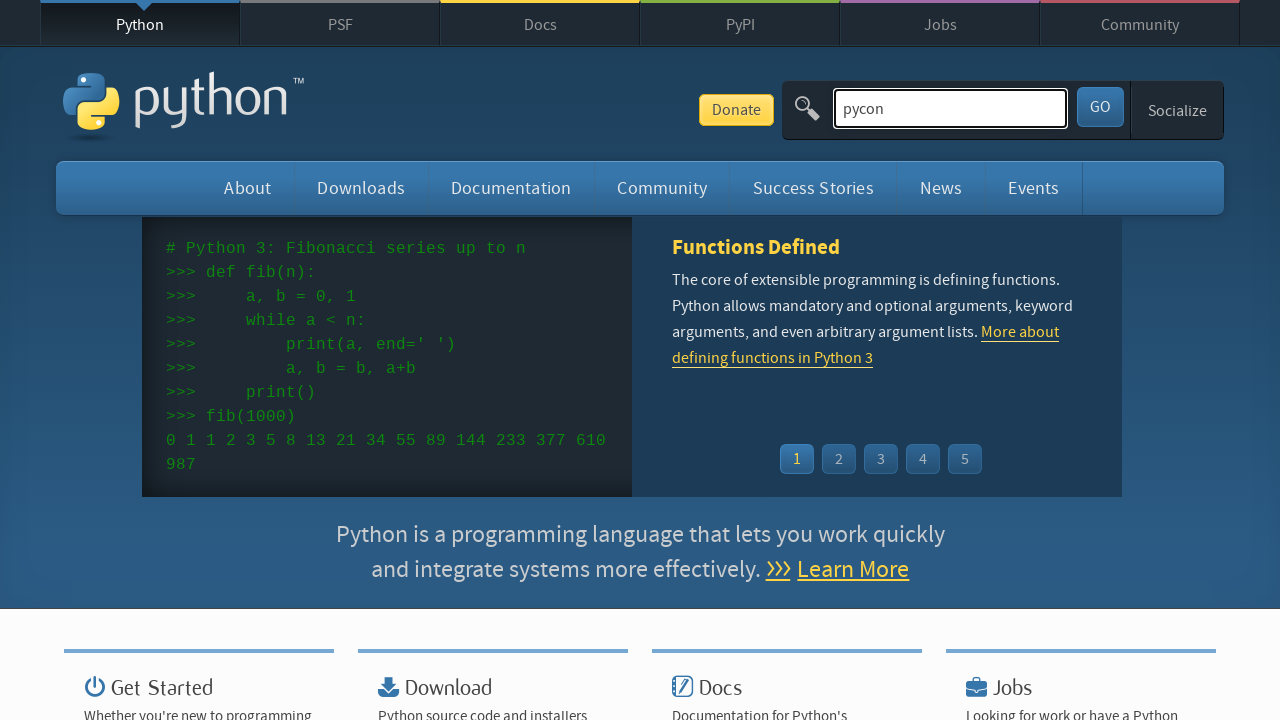

Pressed Enter to submit search form on input[name='q']
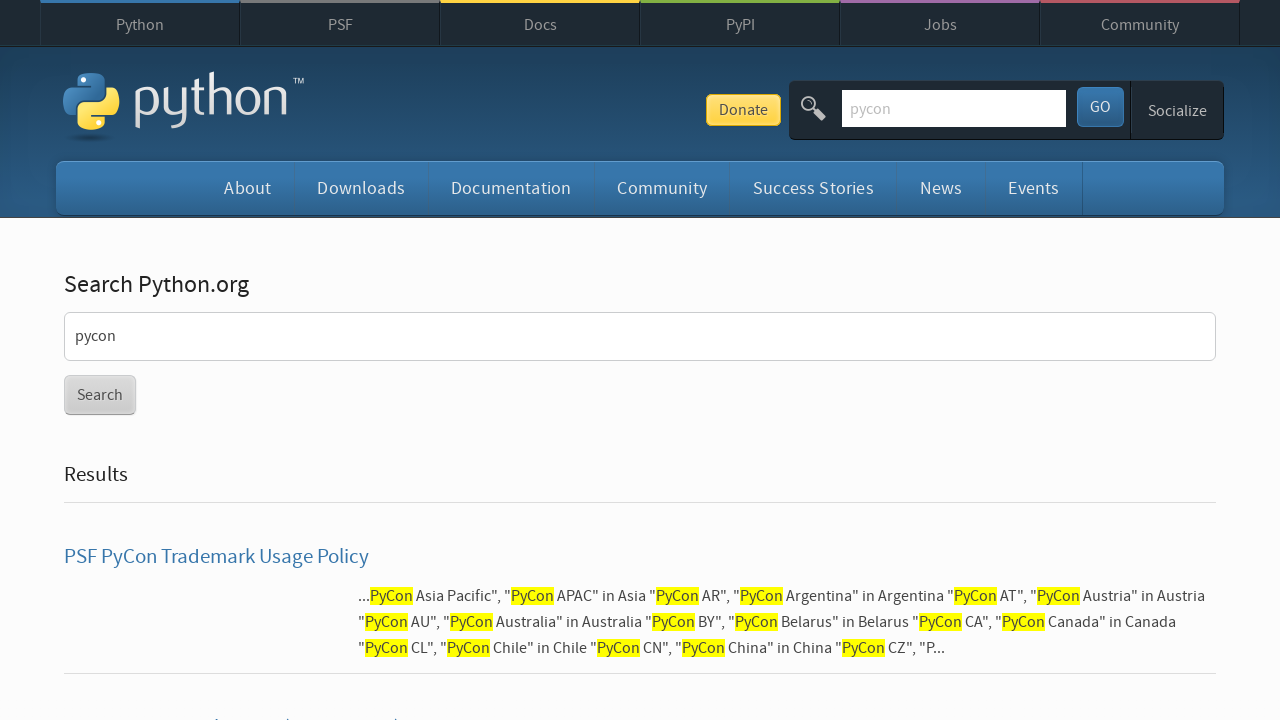

Search results page loaded (networkidle)
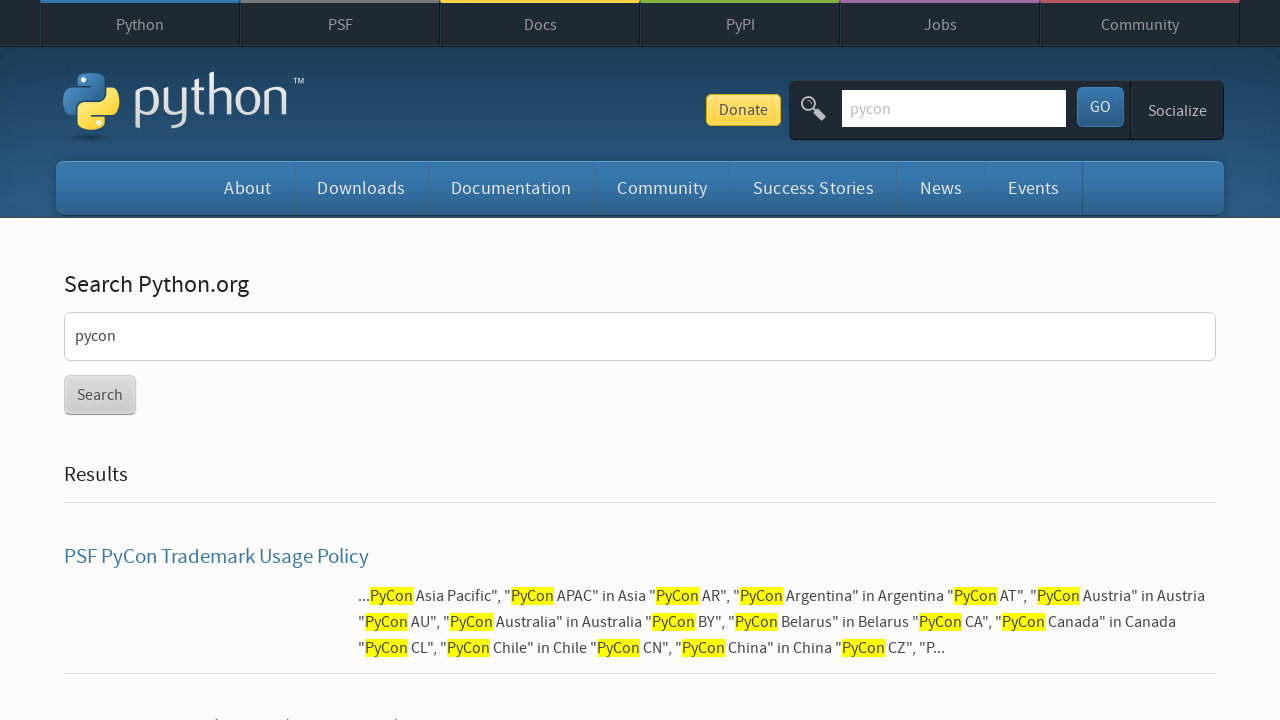

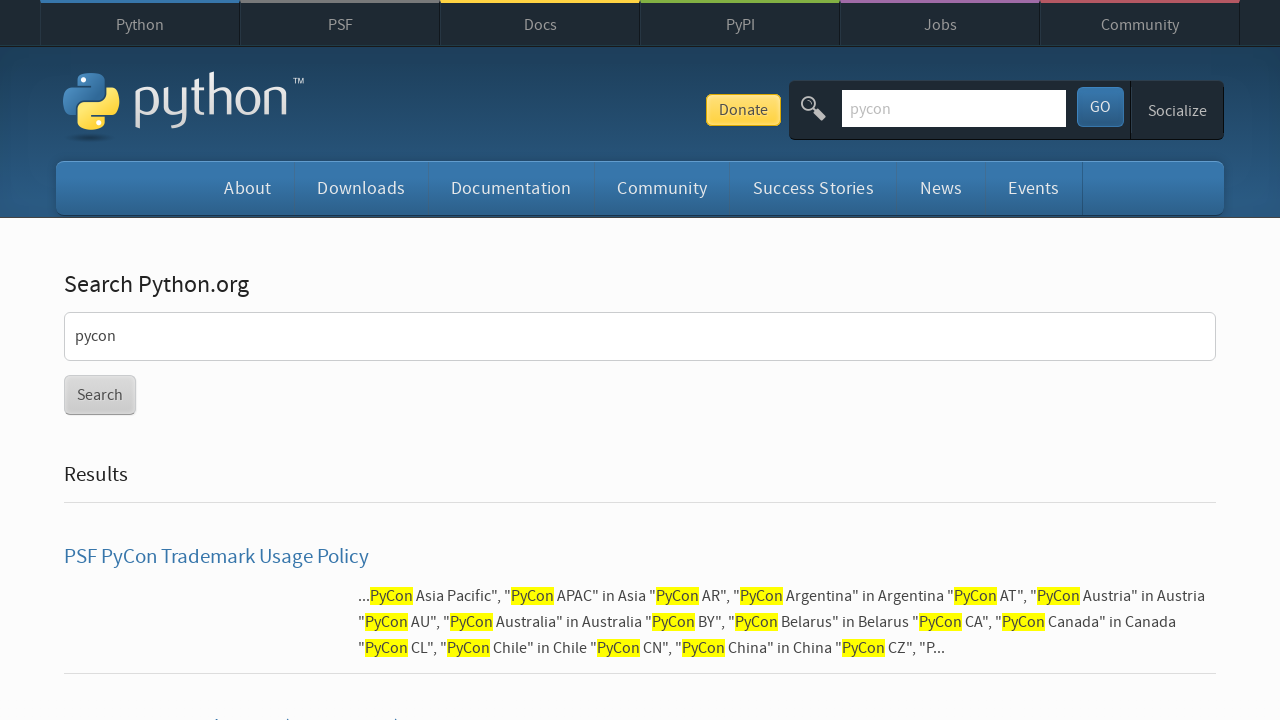